Tests alert cancellation by entering a name, triggering a confirm dialog, and dismissing it

Starting URL: http://www.qaclickacademy.com/practice.php

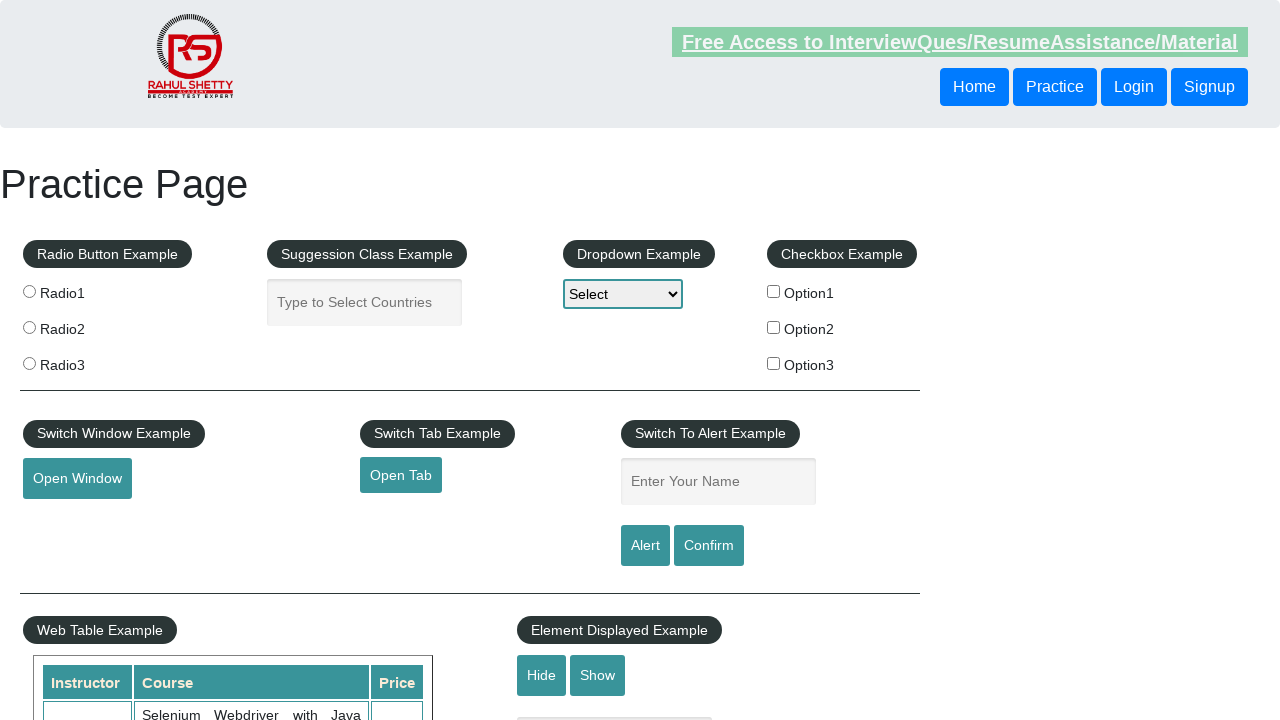

Filled name field with 'Raman' on #name
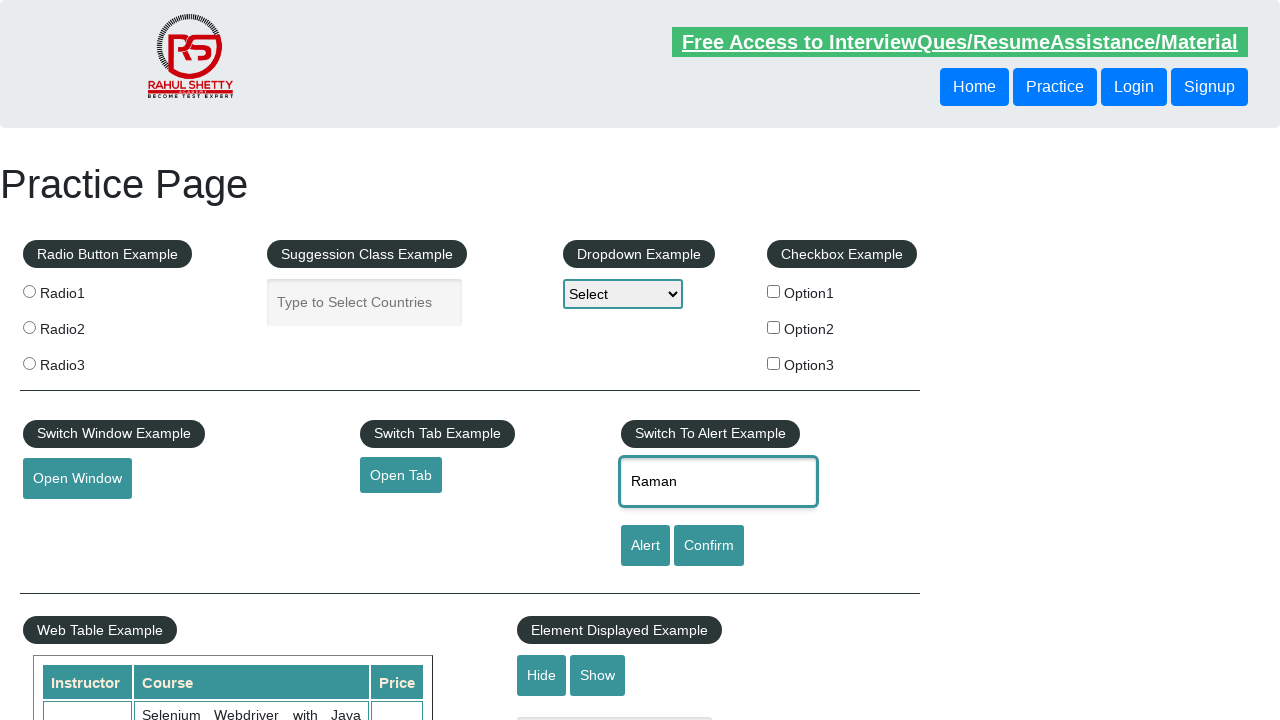

Set up dialog handler to dismiss alerts
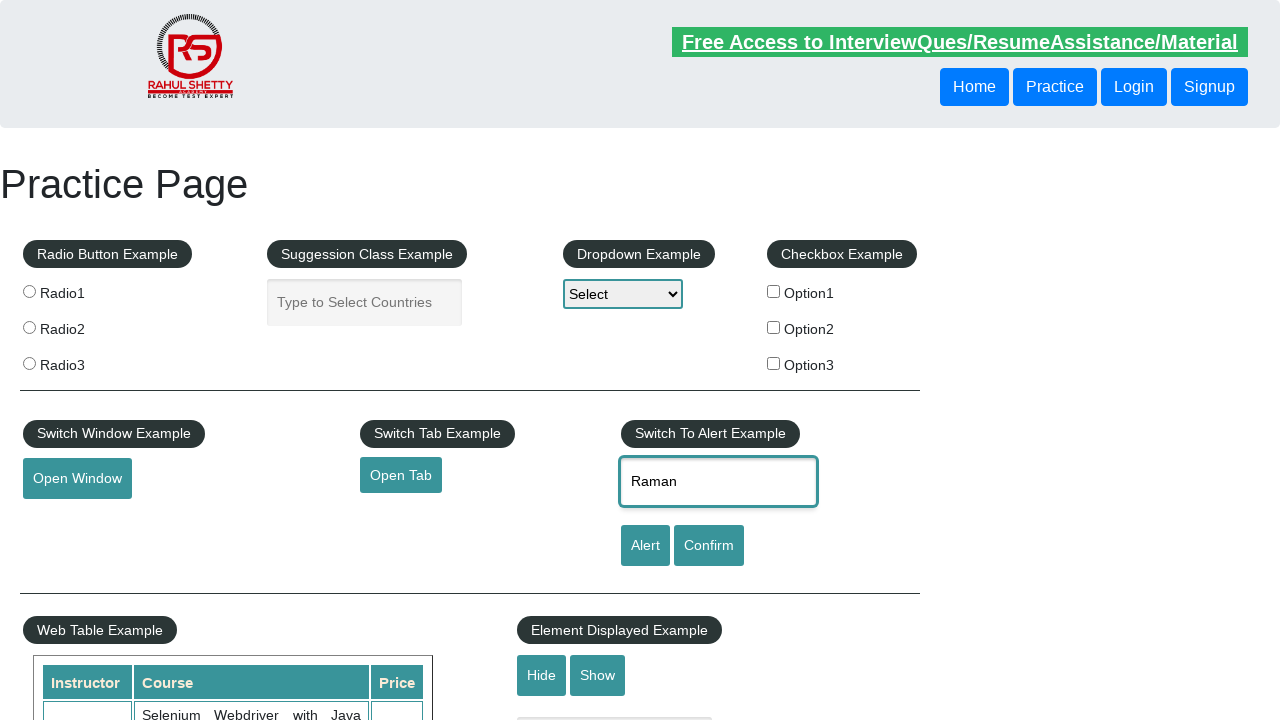

Clicked confirm button to trigger dialog at (709, 546) on #confirmbtn
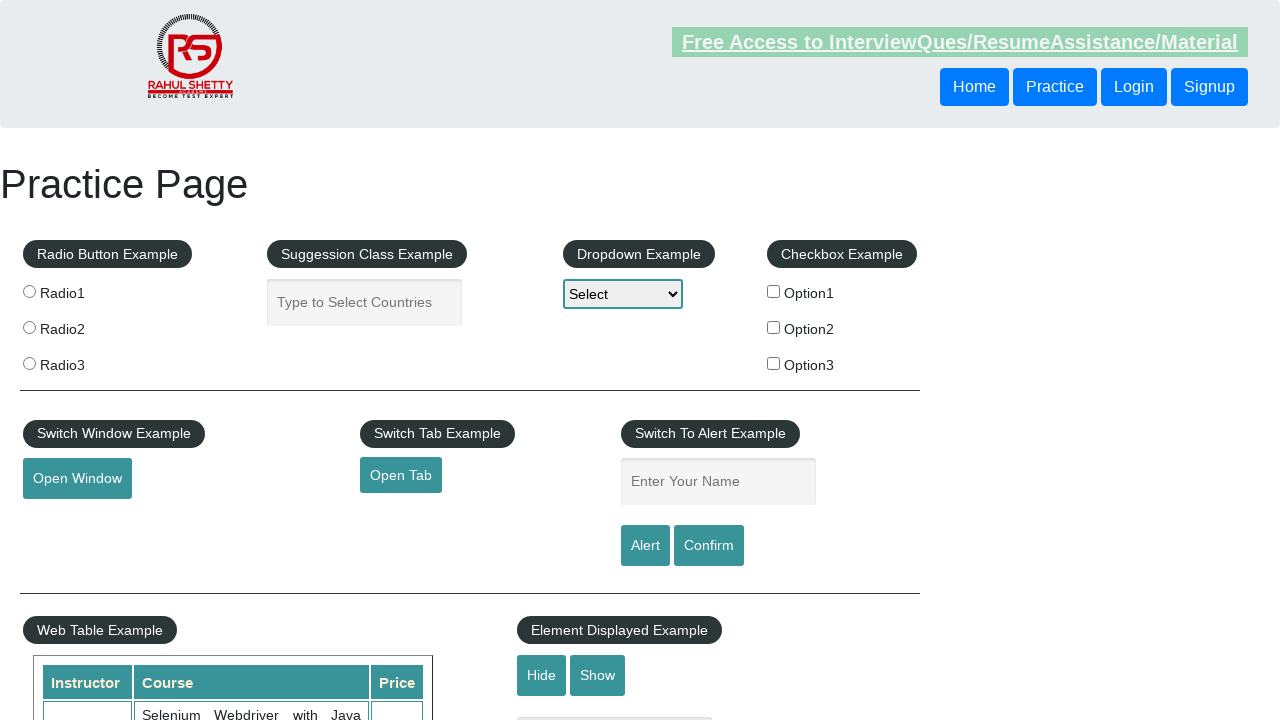

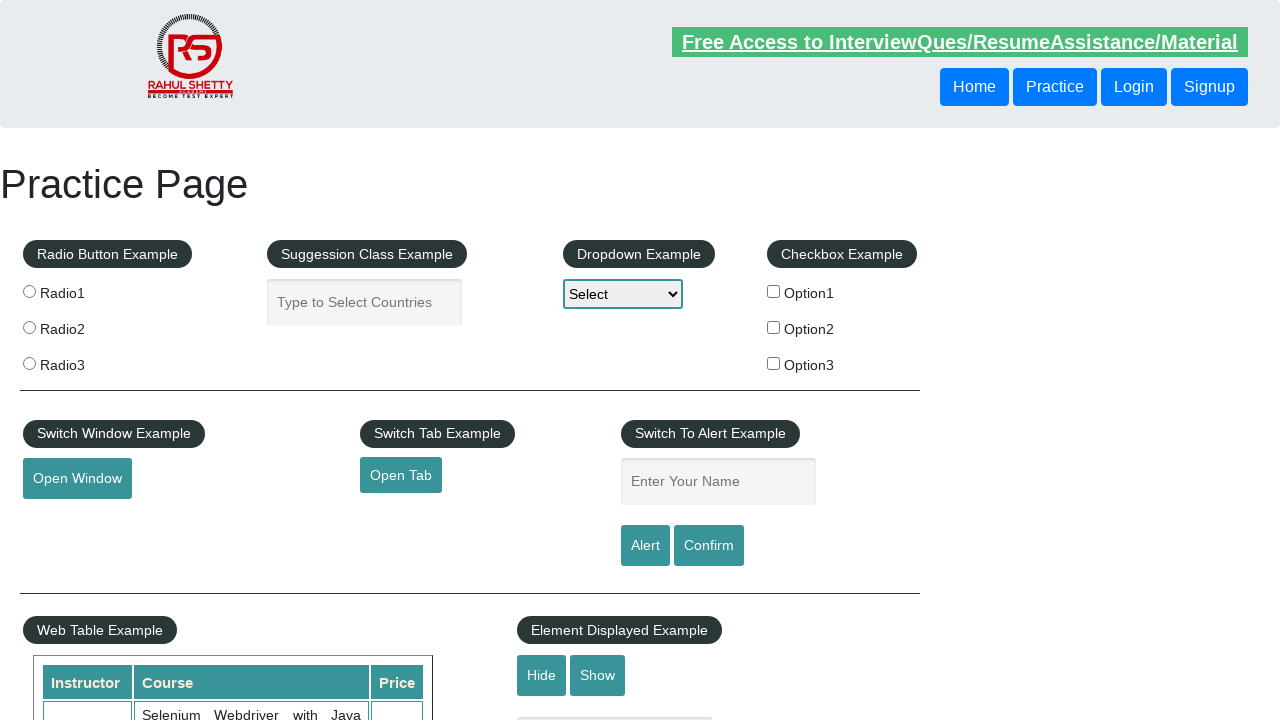